Tests the Random.org integer generator by configuring parameters (1 number with max value 2), generating random numbers, and refreshing to verify the generator works.

Starting URL: http://www.random.org/integers/

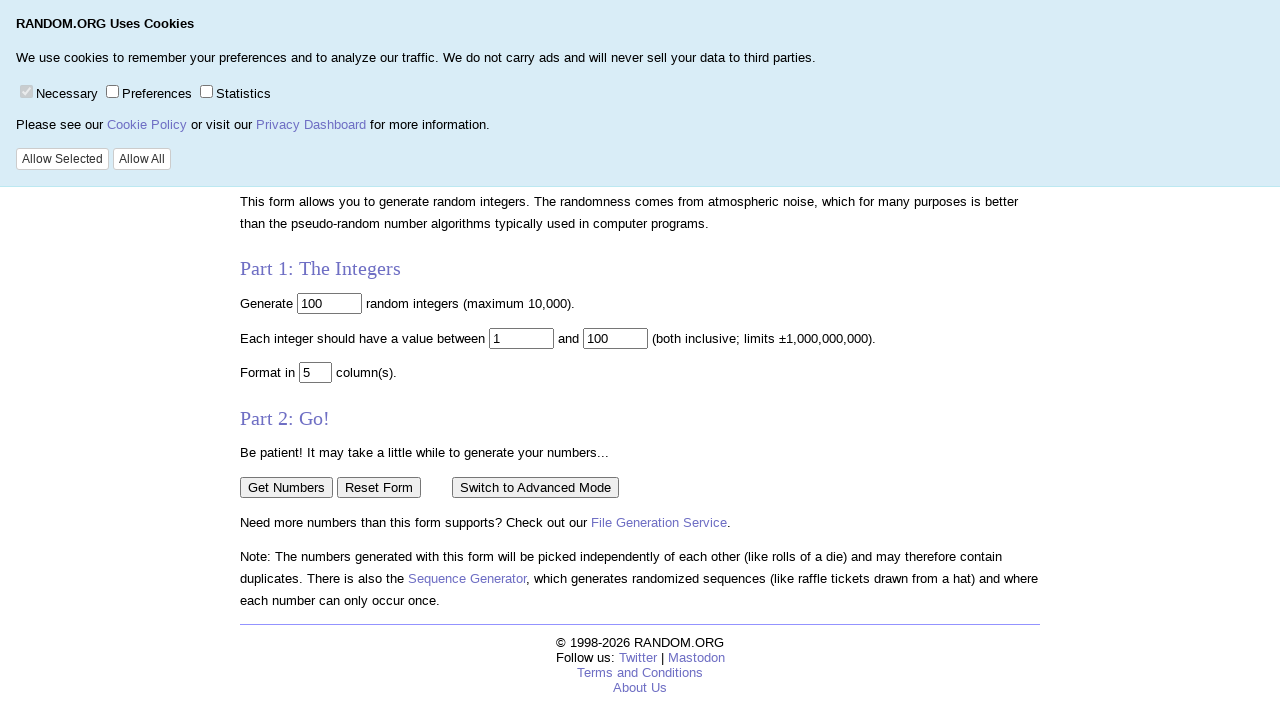

Page header loaded, confirming Random.org integers page is ready
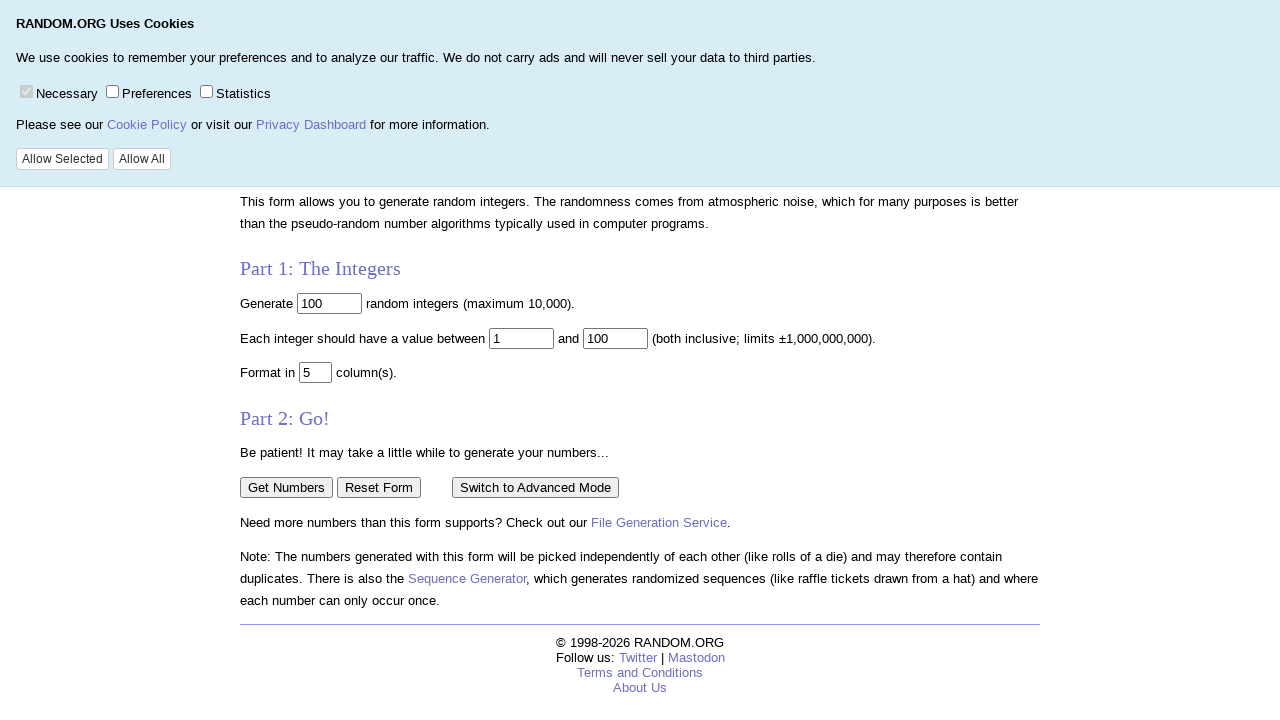

Cleared the number of integers field on input[name='num']
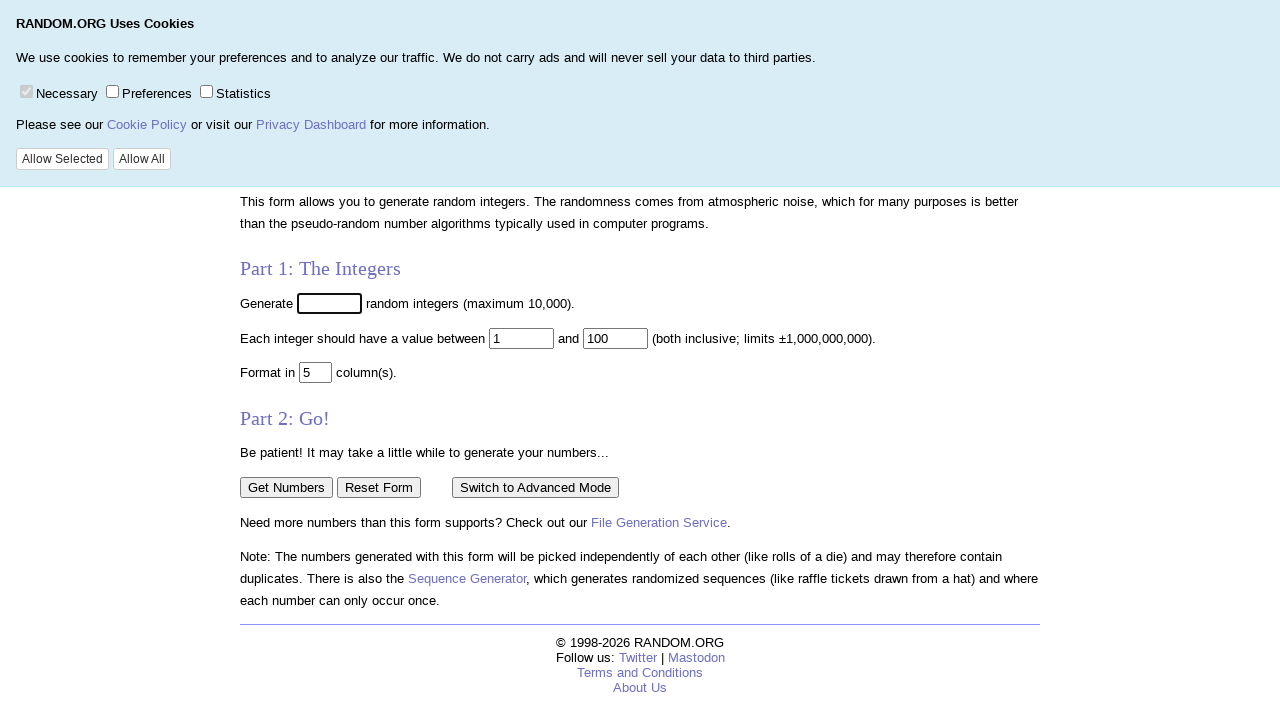

Set number of integers to 1 on input[name='num']
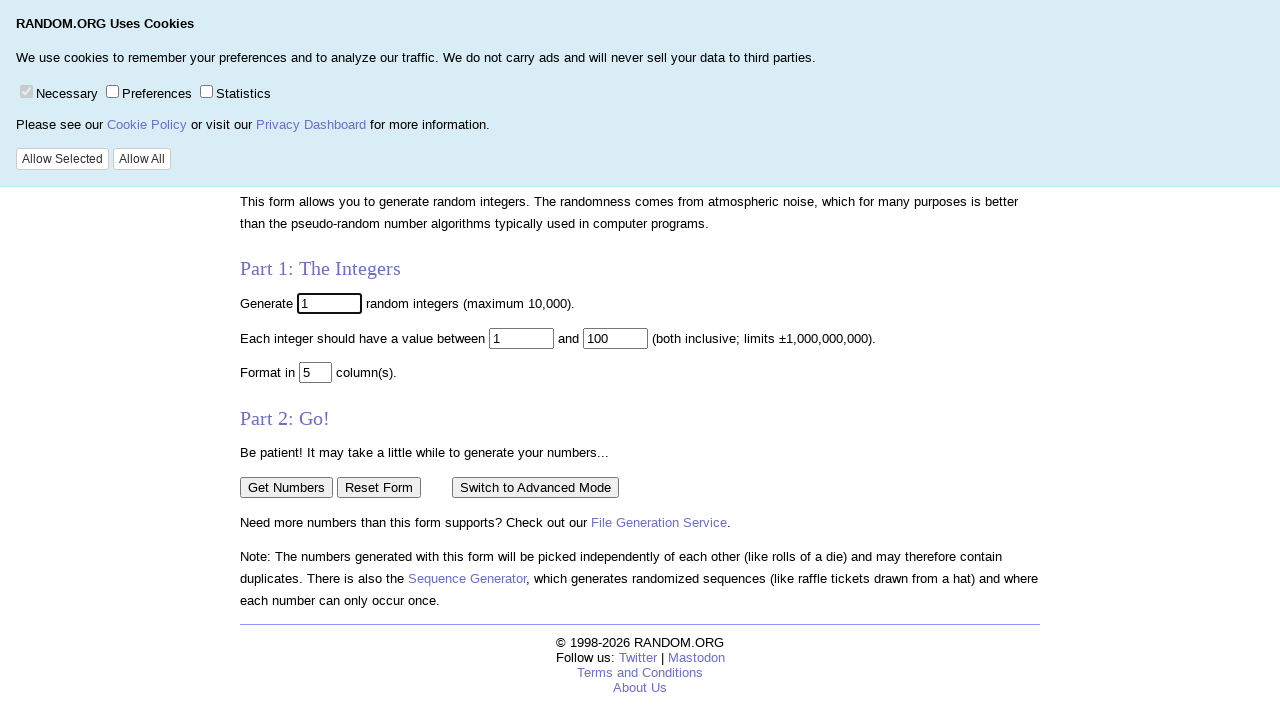

Cleared the maximum value field on input[name='max']
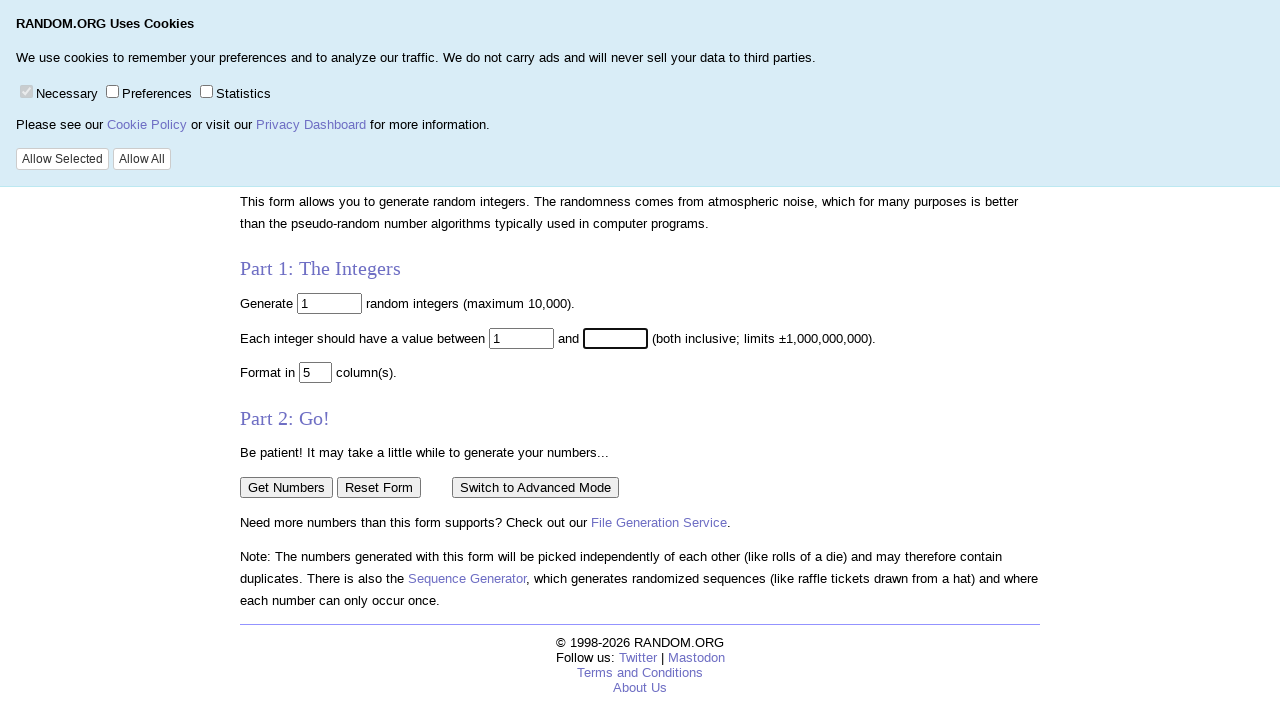

Set maximum value to 2 on input[name='max']
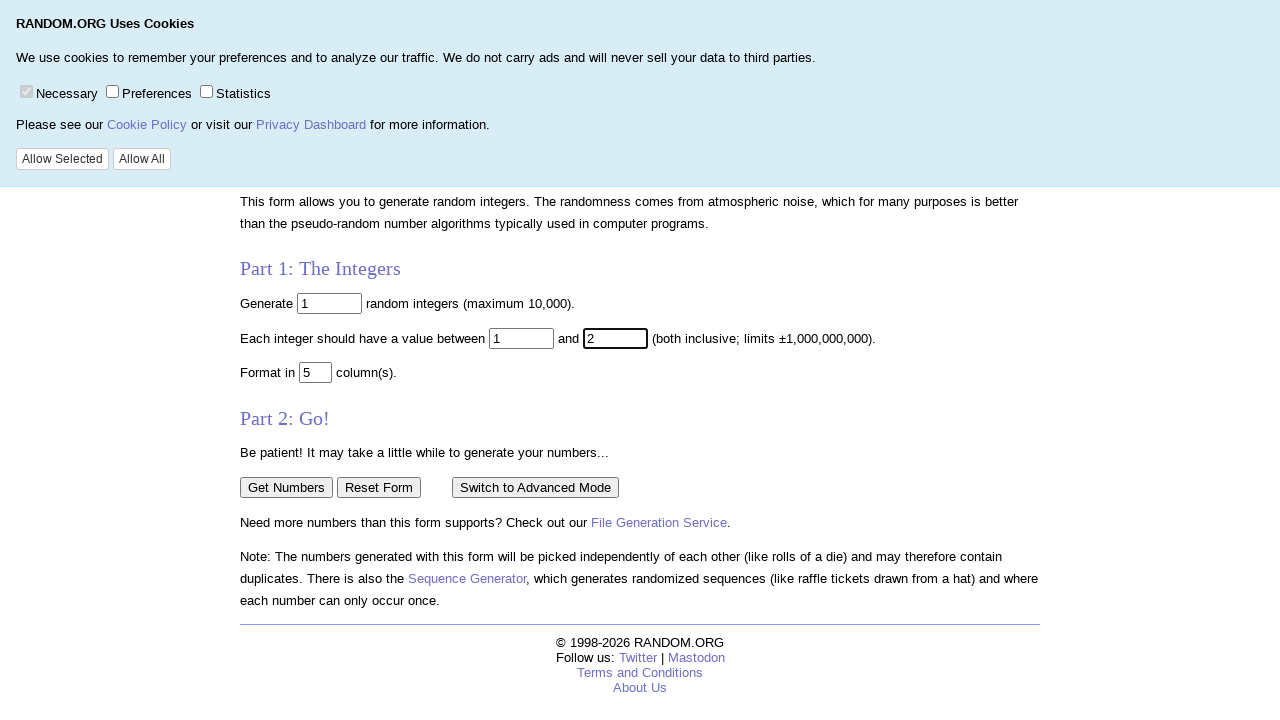

Clicked 'Get Numbers' button to generate random integer at (286, 487) on input[value='Get Numbers']
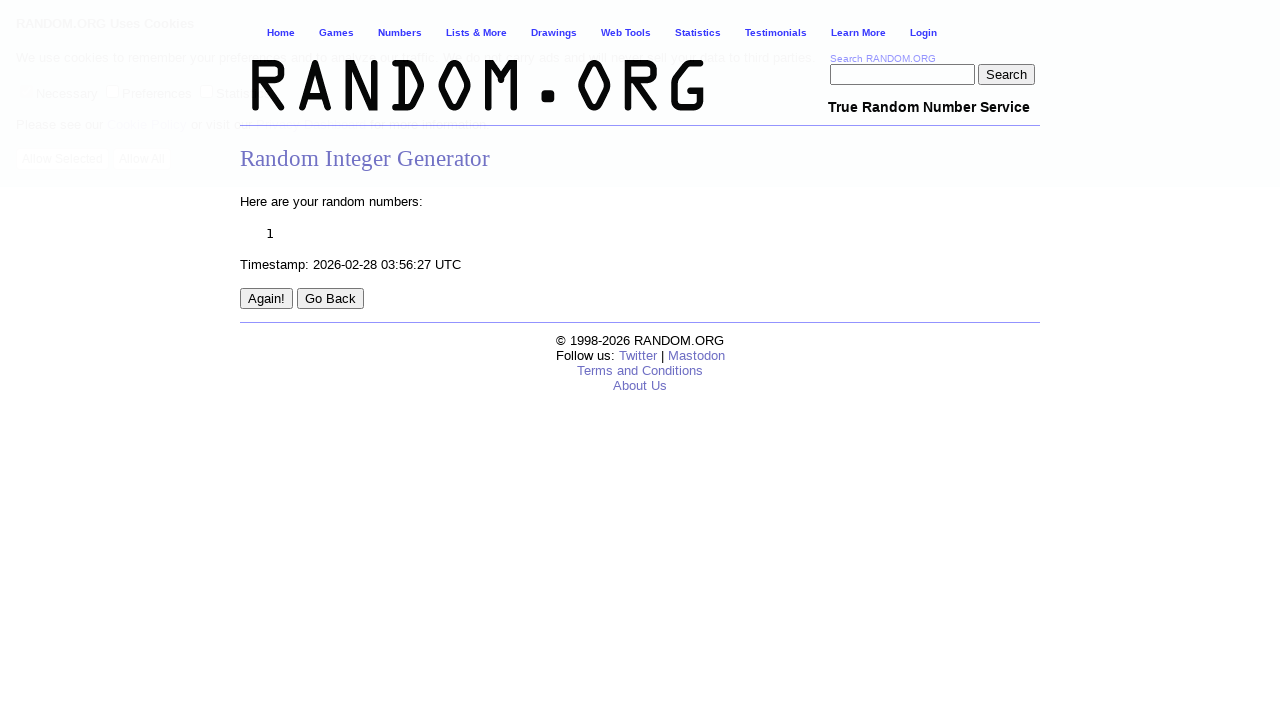

Random number result appeared in data section
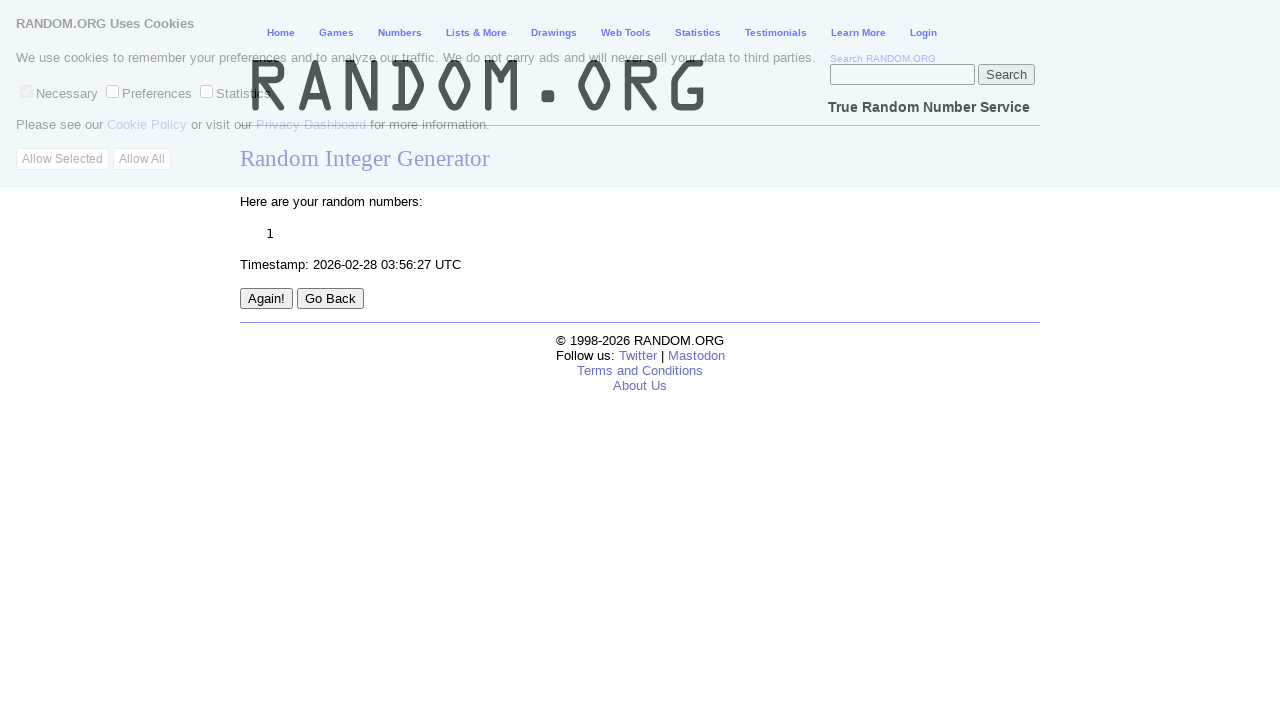

Refreshed page to generate new random number
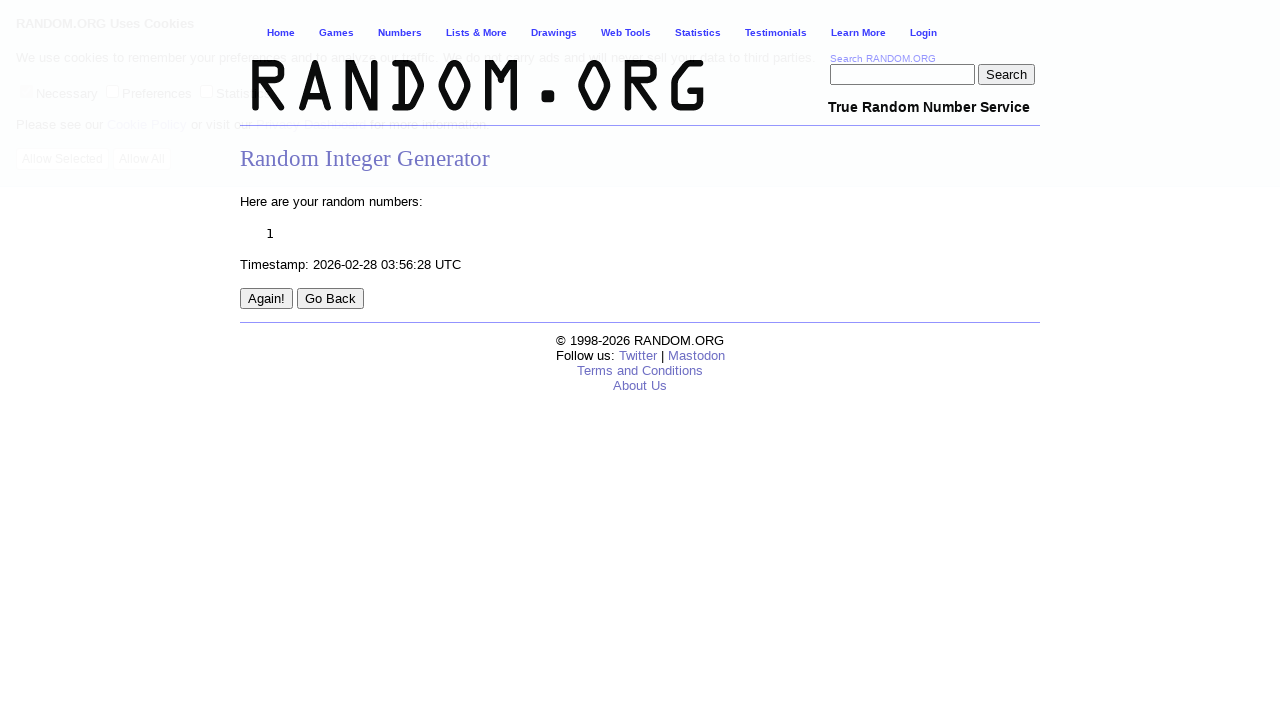

New random number result appeared after page refresh
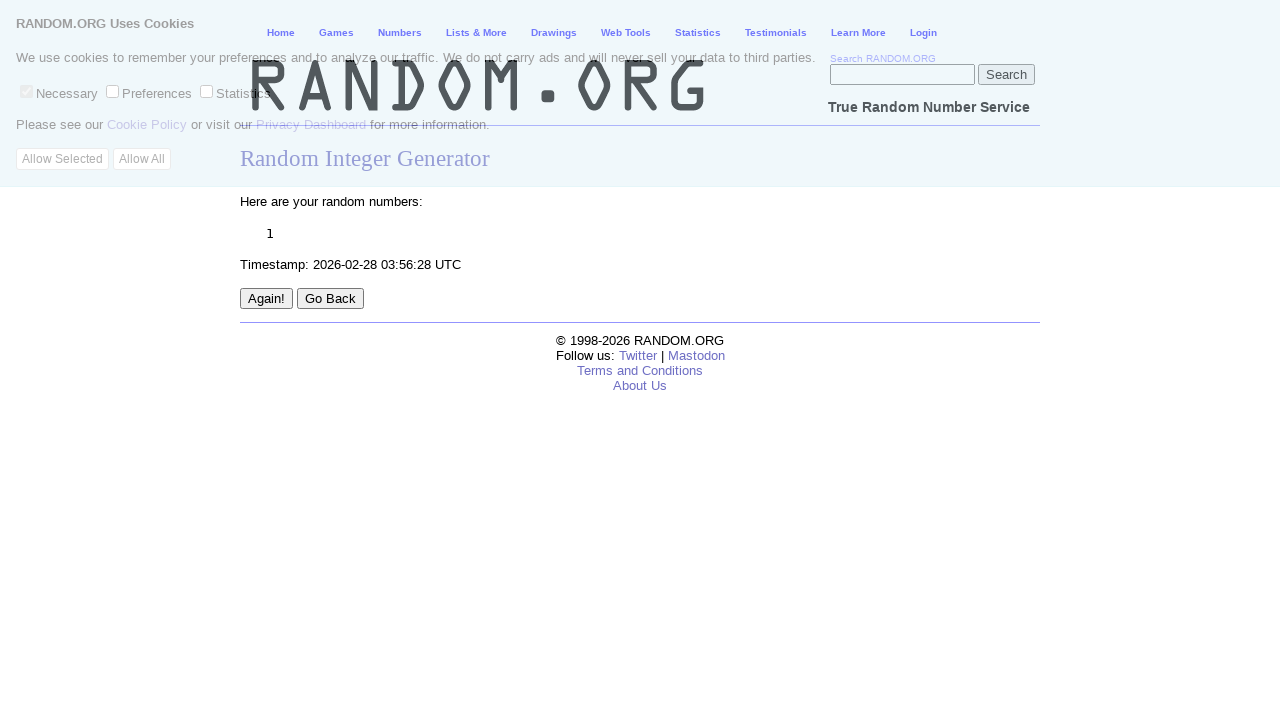

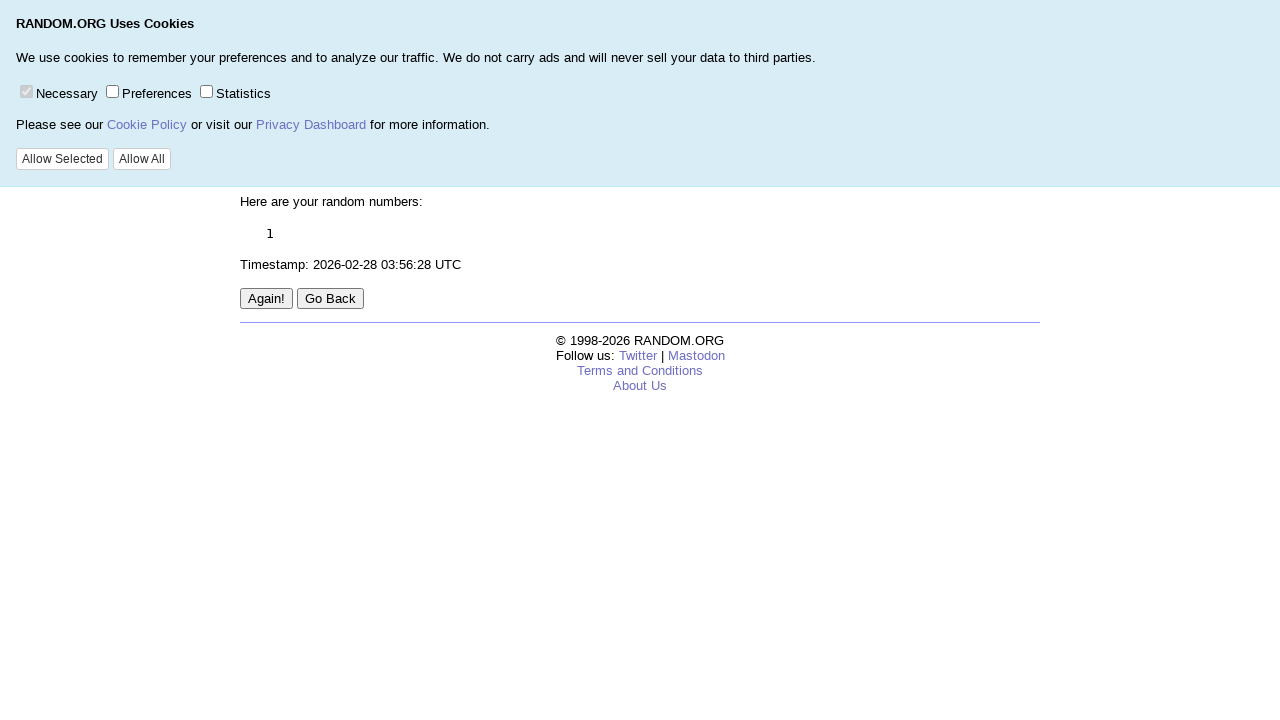